Tests entering text in a JavaScript prompt popup by clicking the third alert button, entering text, and accepting the prompt

Starting URL: https://the-internet.herokuapp.com/javascript_alerts

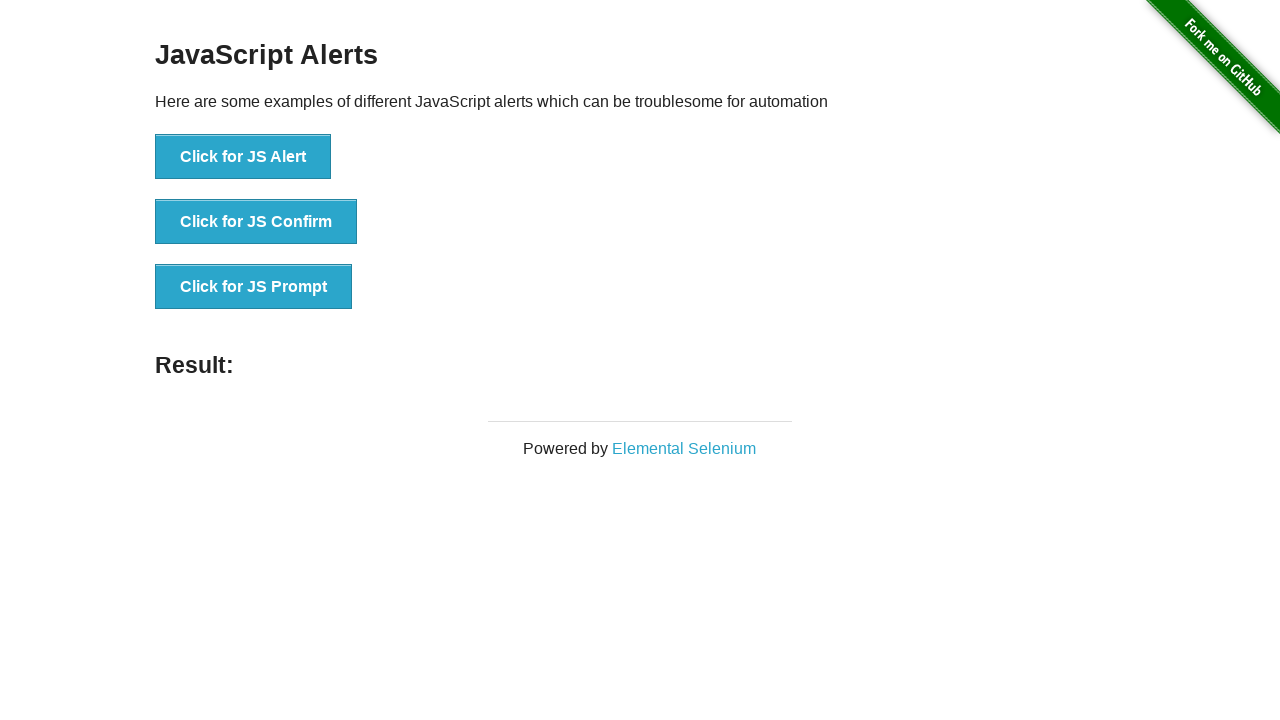

Set up dialog handler to accept prompt with text 'Hi TestUser, this is alert text'
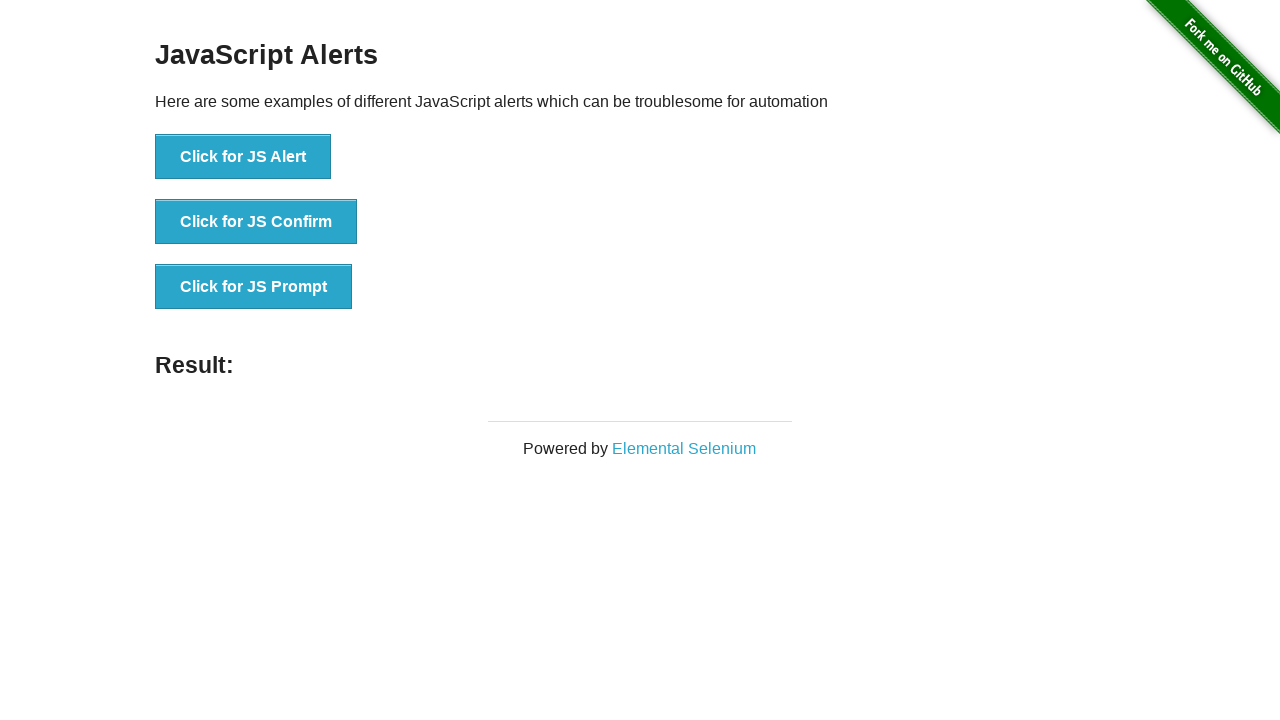

Clicked the JS Prompt button to trigger the prompt dialog at (254, 287) on button:has-text('Click for JS Prompt')
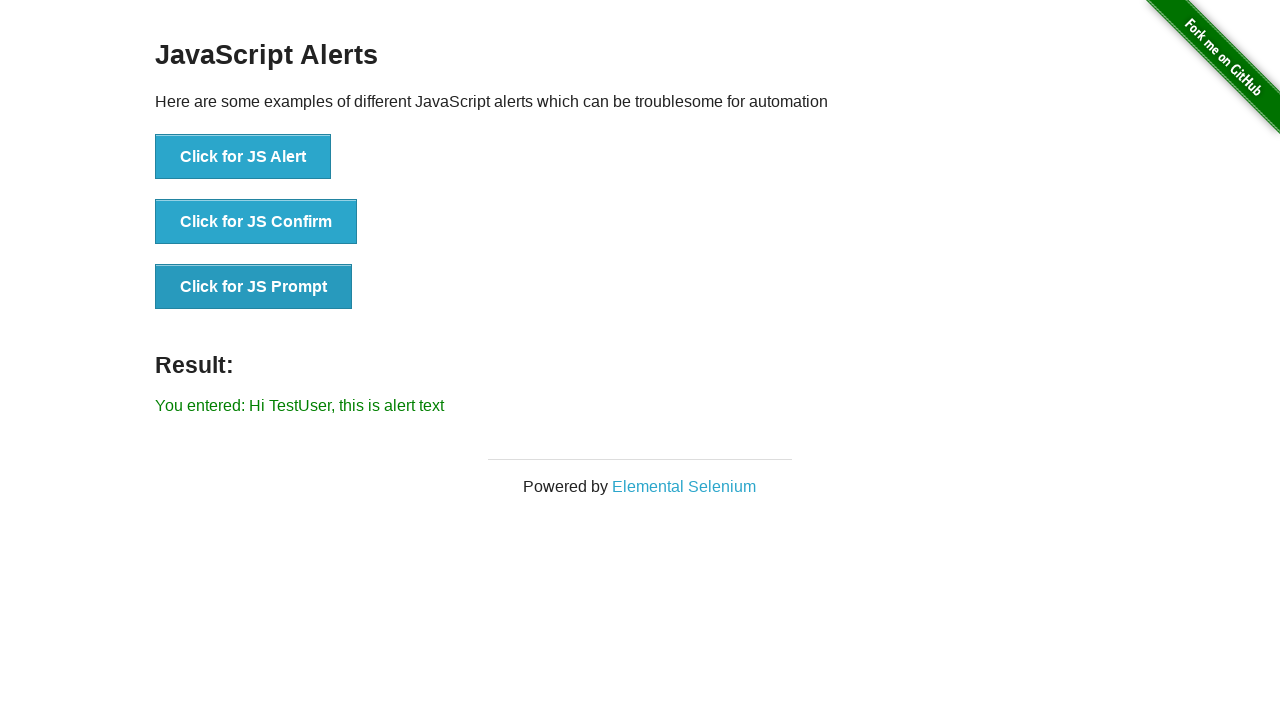

Prompt was accepted and result text appeared with 'You entered:'
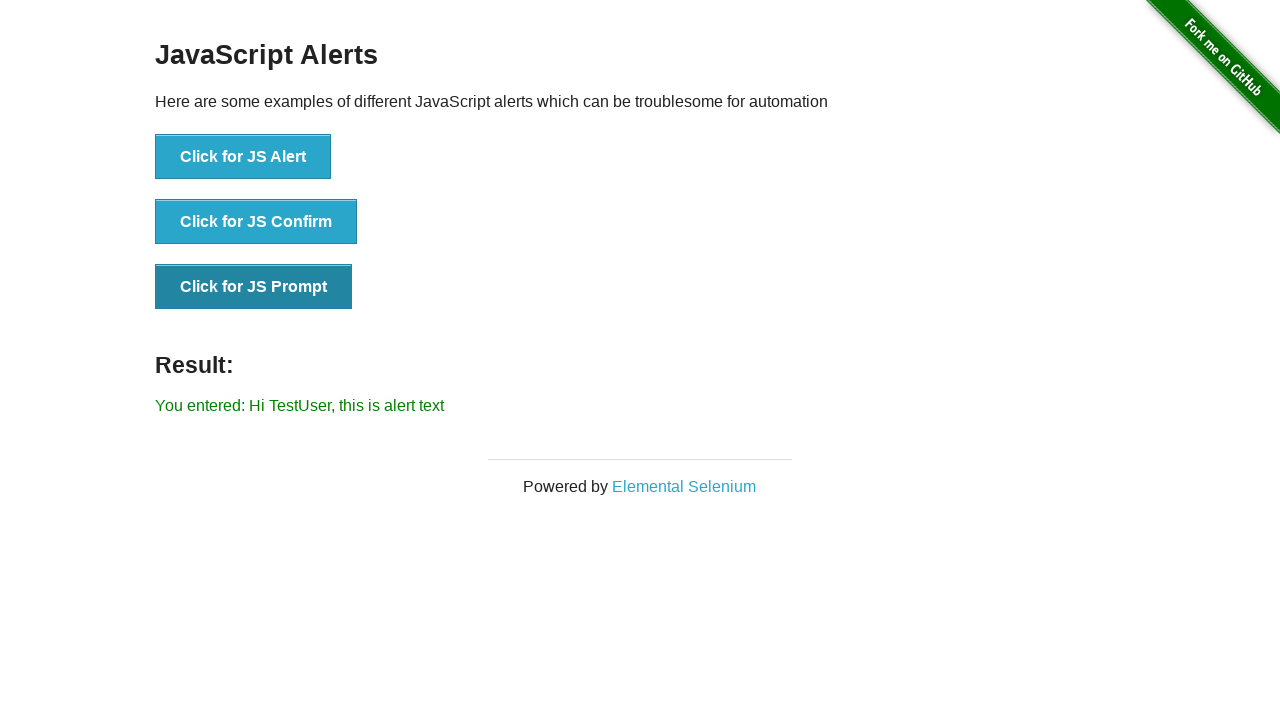

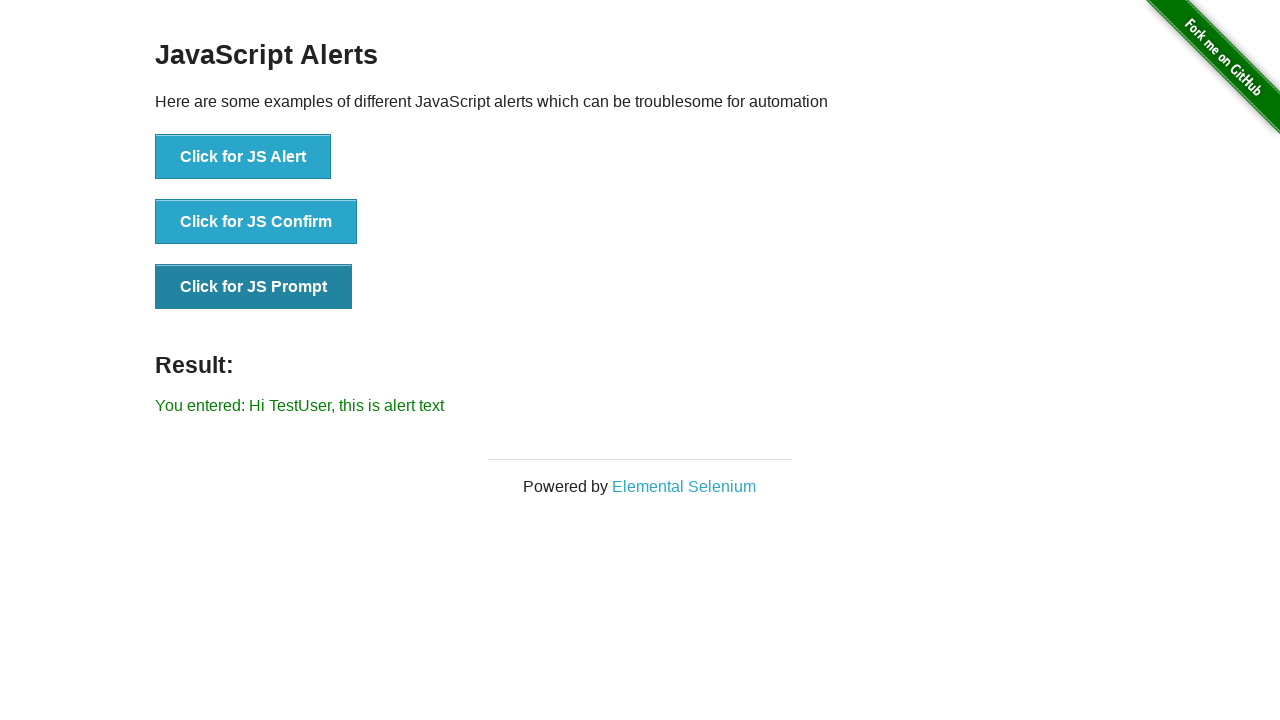